Tests date picker by selecting month and year from dropdown lists and choosing day 24

Starting URL: https://demoqa.com/date-picker

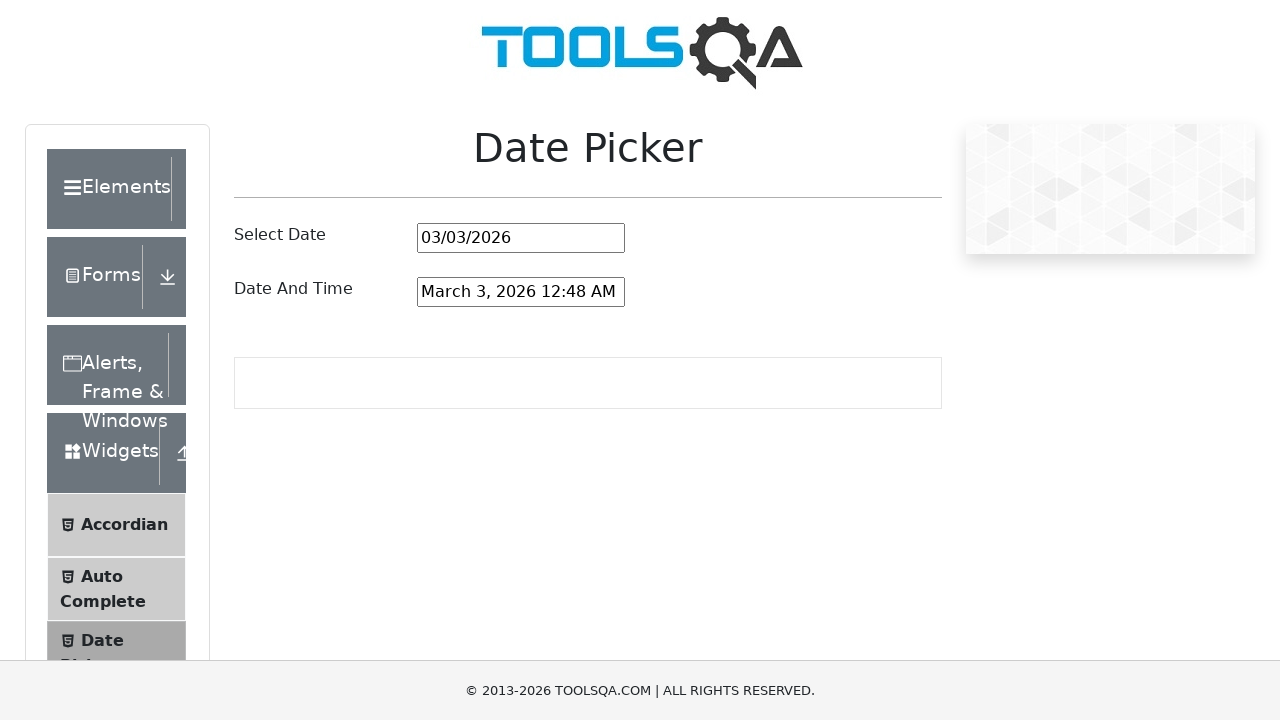

Clicked date picker input field at (521, 238) on #datePickerMonthYearInput
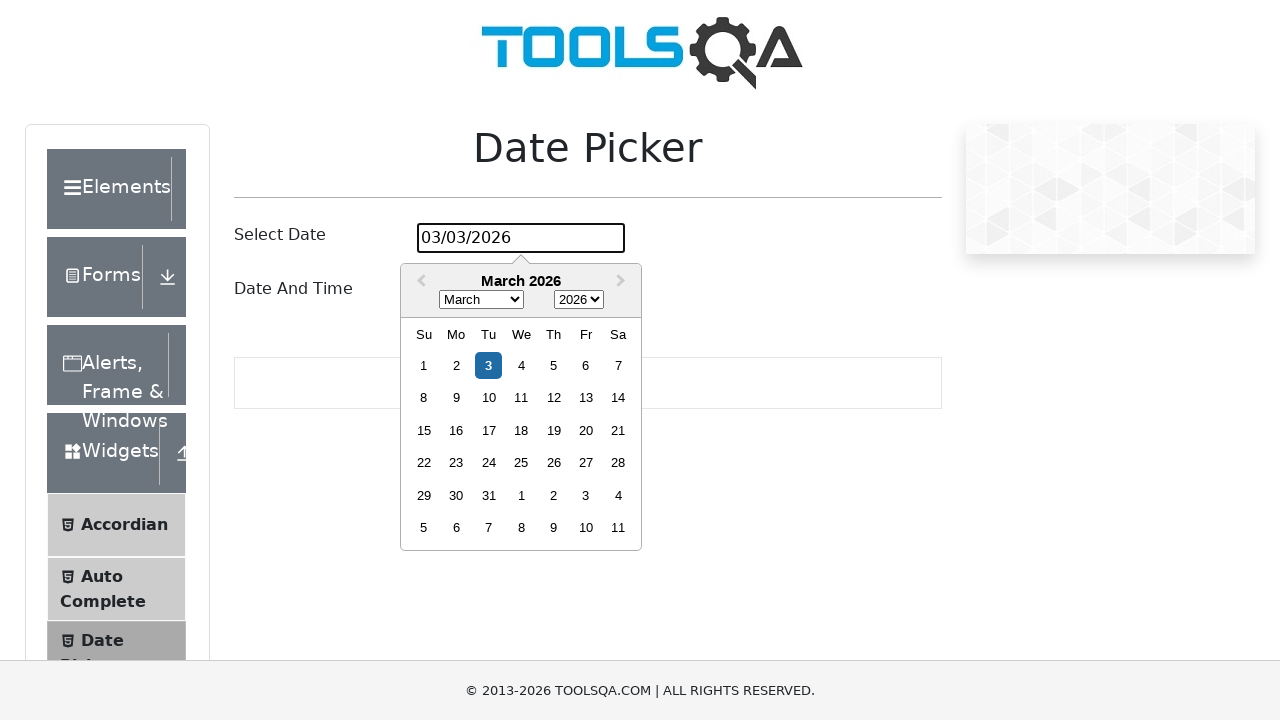

Selected March from month dropdown on .react-datepicker__month-select
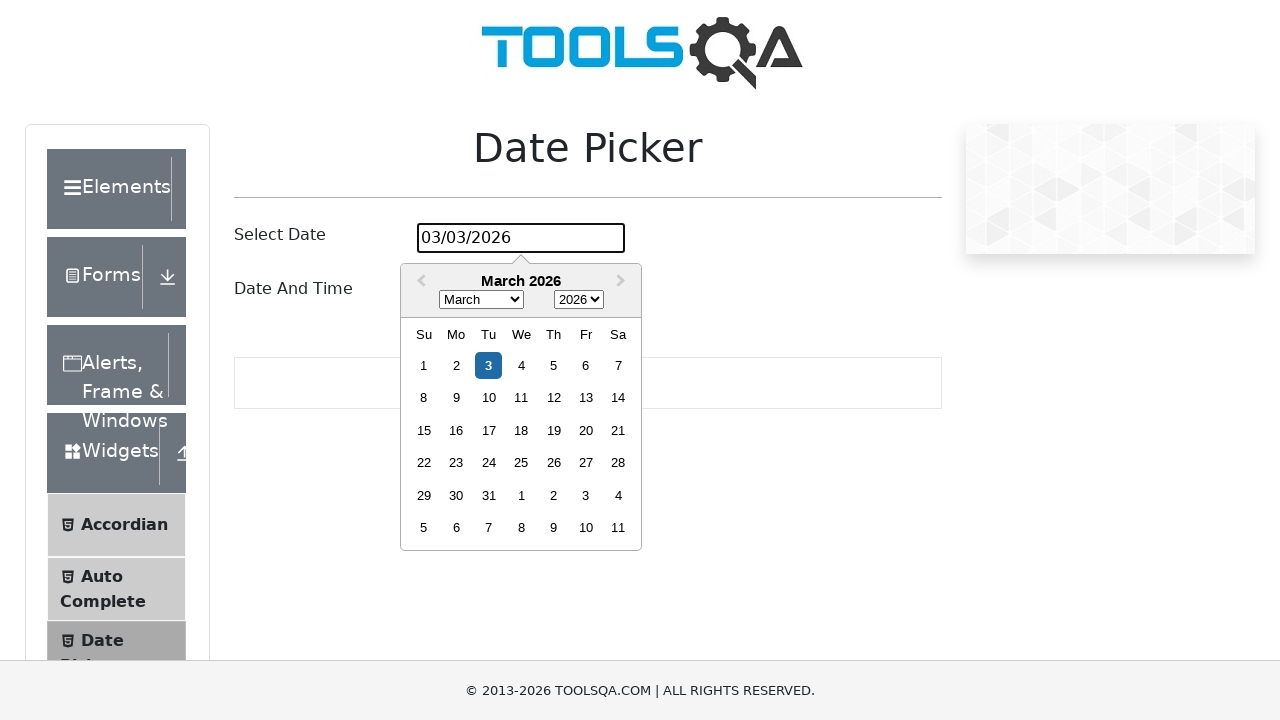

Selected 1999 from year dropdown on .react-datepicker__year-select
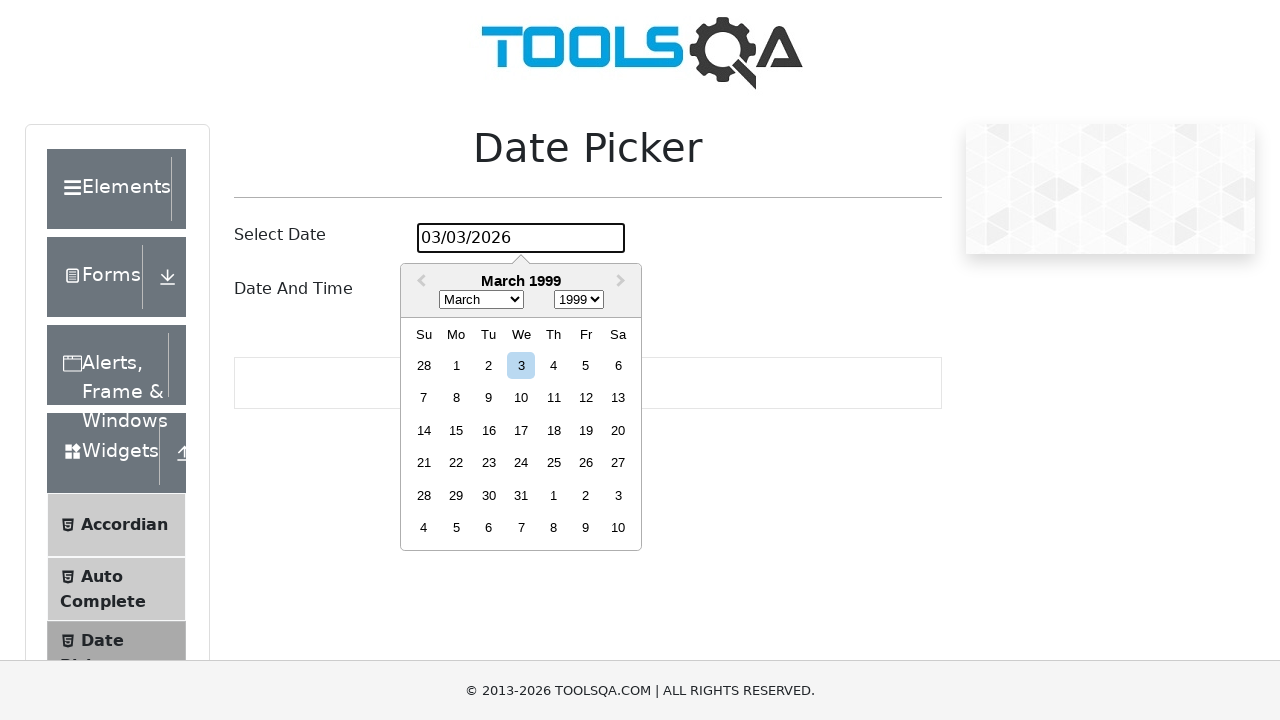

Selected day 24 from date picker calendar at (521, 463) on .react-datepicker__day--024
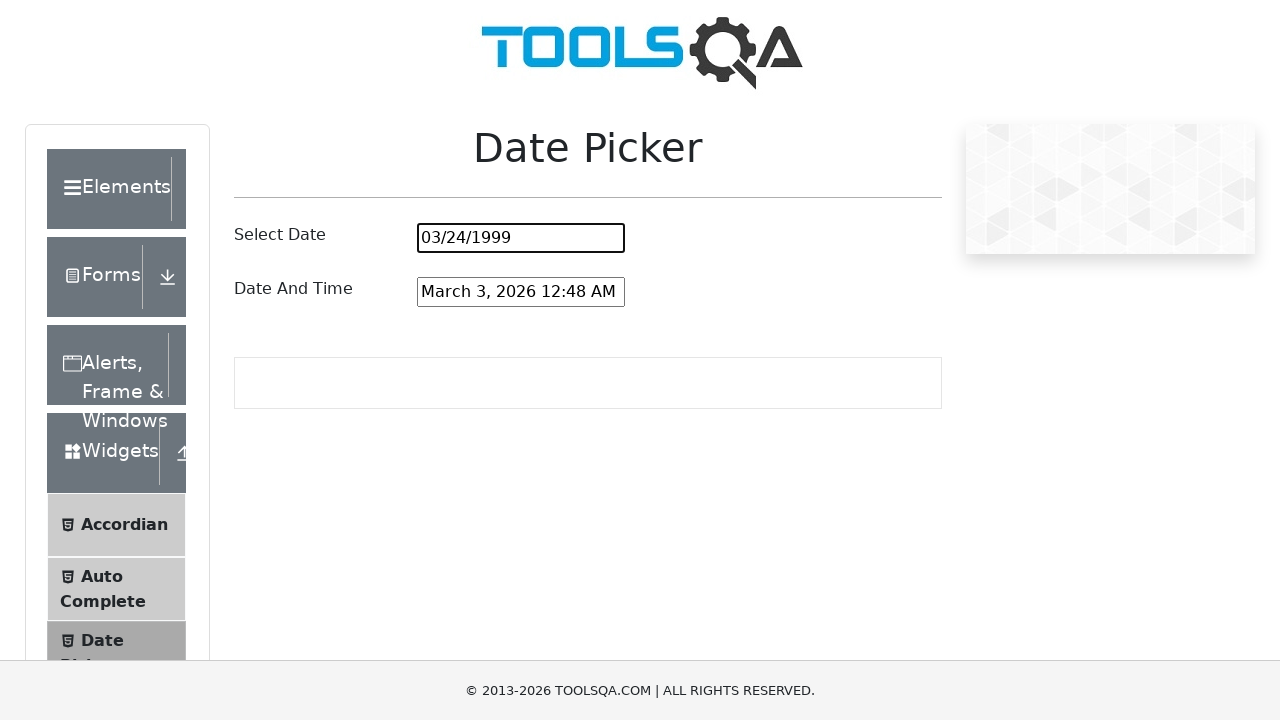

Waited for date picker input to update
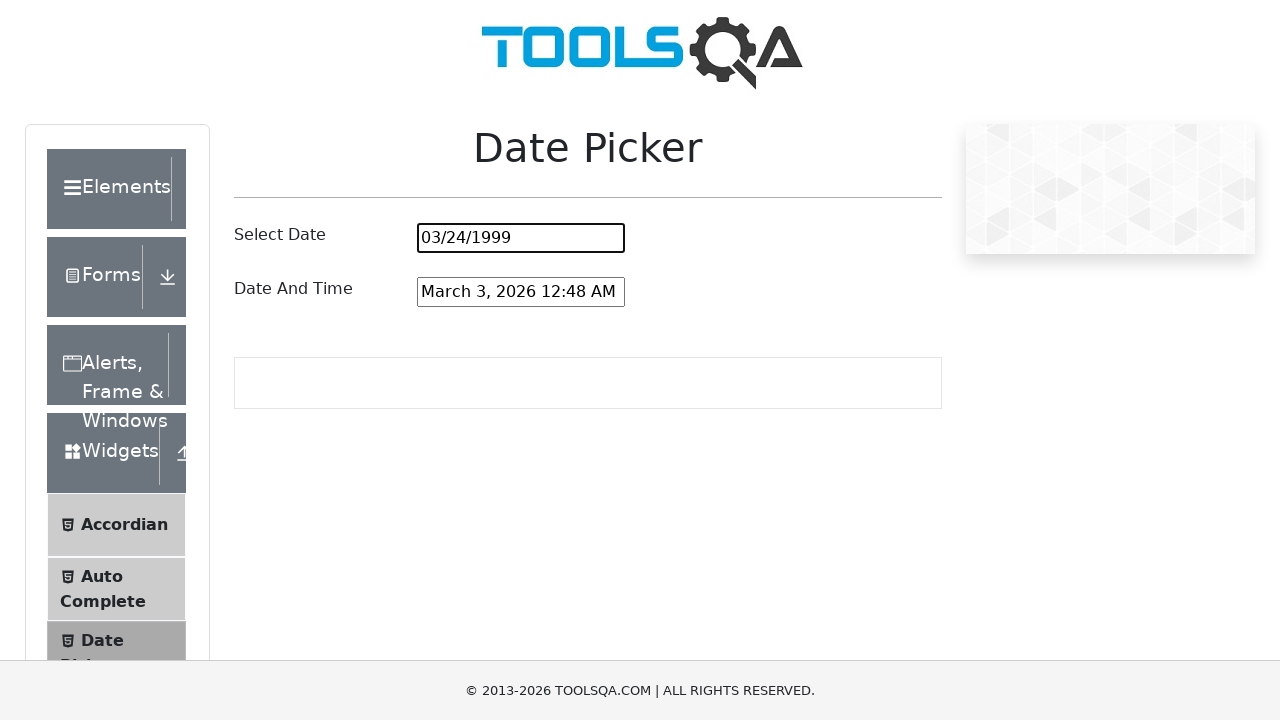

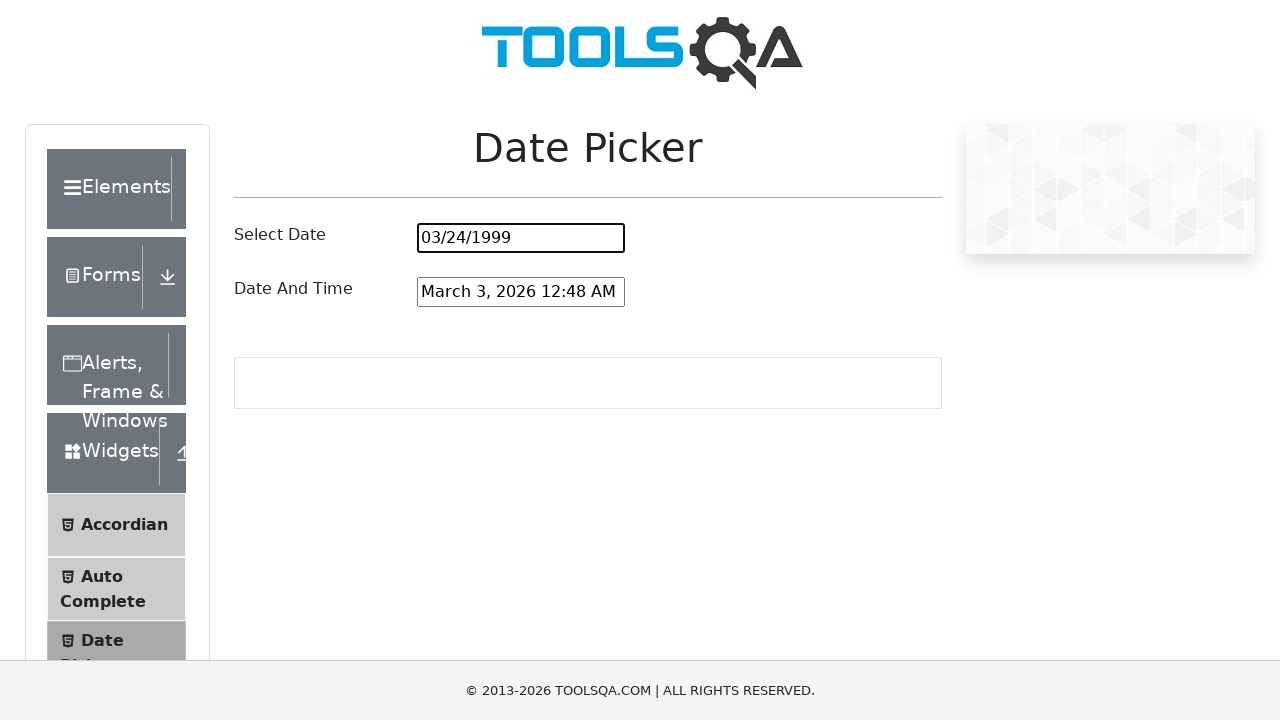